Tests JavaScript confirmation alert by clicking a button that triggers a confirm dialog and accepting it.

Starting URL: https://practice.cydeo.com/javascript_alerts

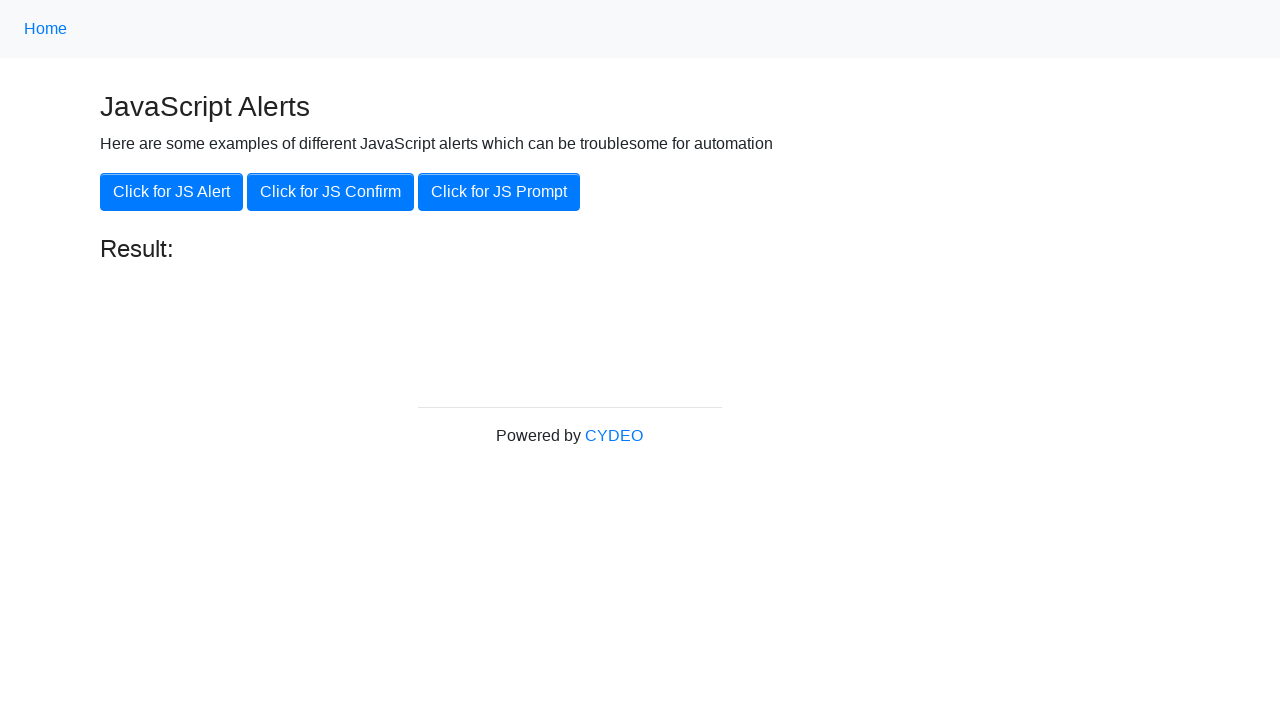

Set up dialog handler to accept confirmation alerts
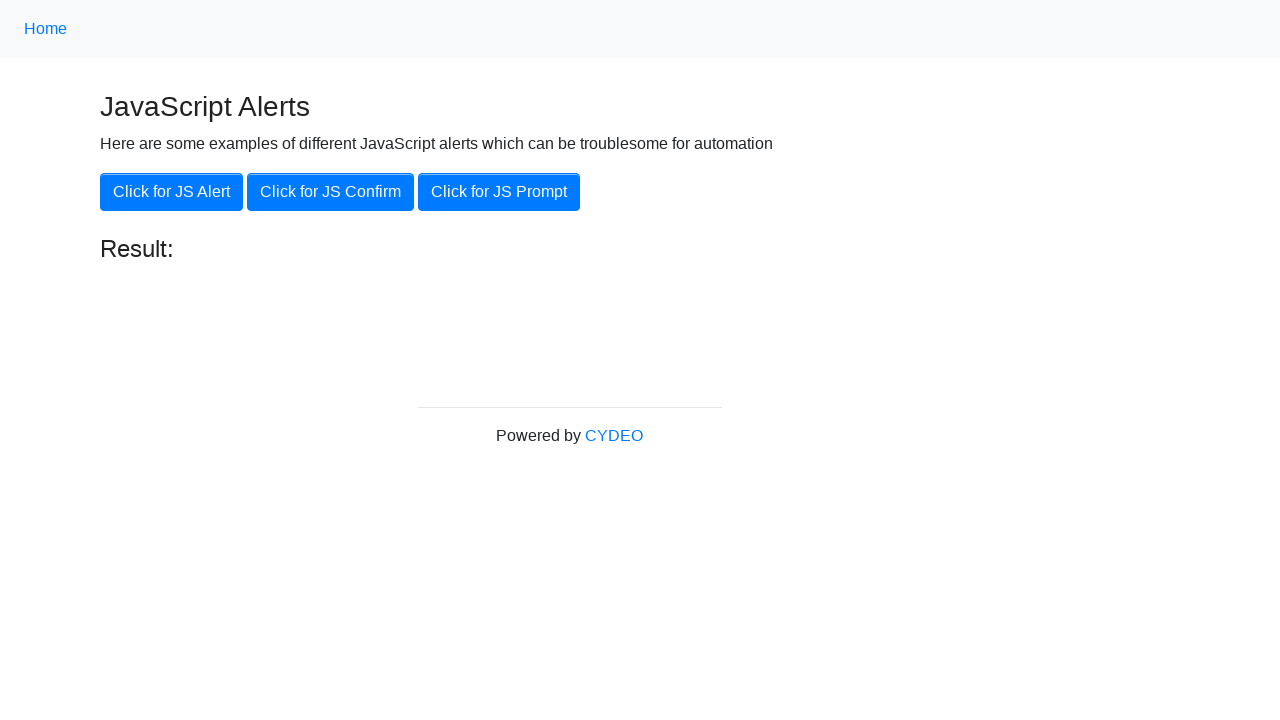

Clicked 'Click for JS Confirm' button to trigger confirmation dialog at (330, 192) on xpath=//button[.='Click for JS Confirm']
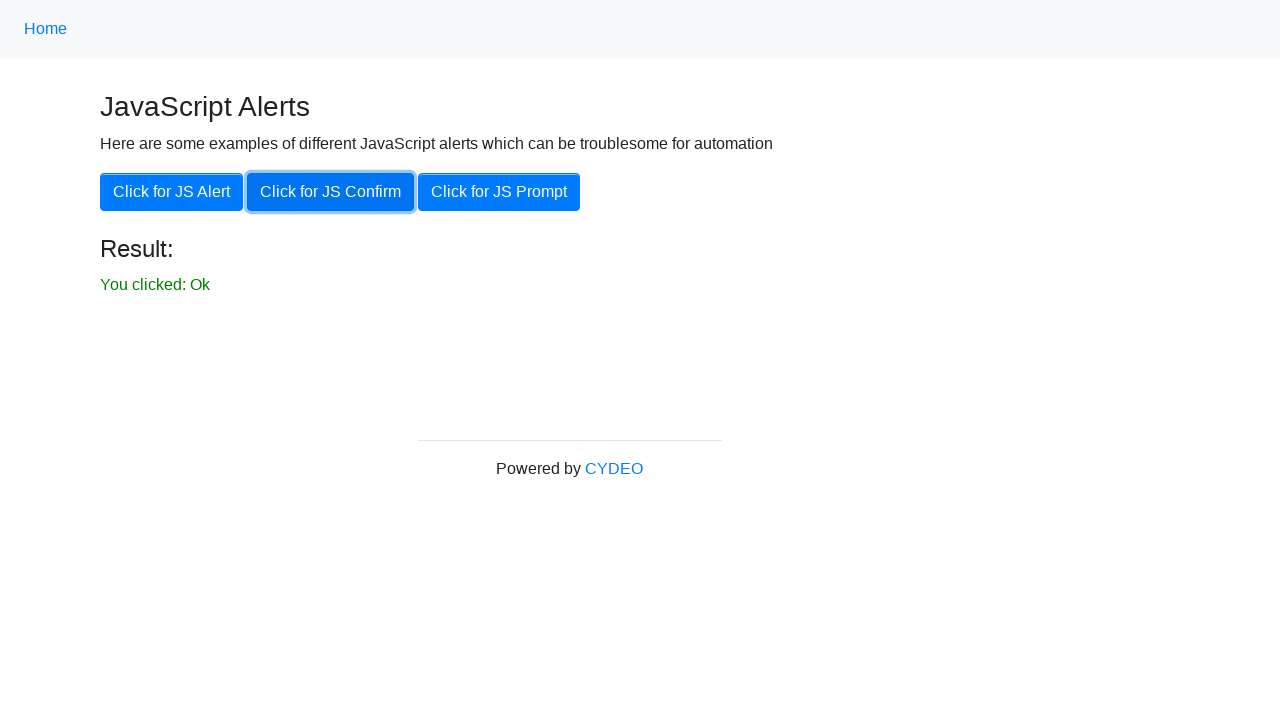

Waited for result text 'You clicked: Ok' to become visible
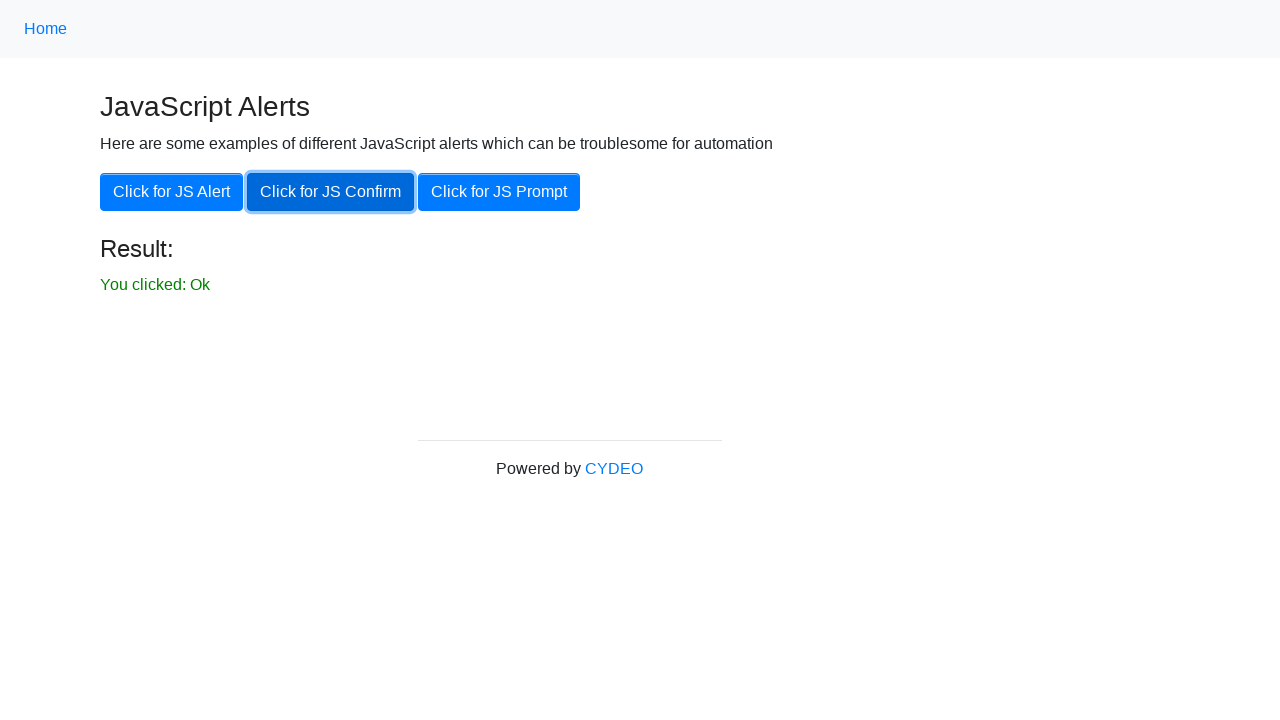

Verified result text content matches expected value 'You clicked: Ok'
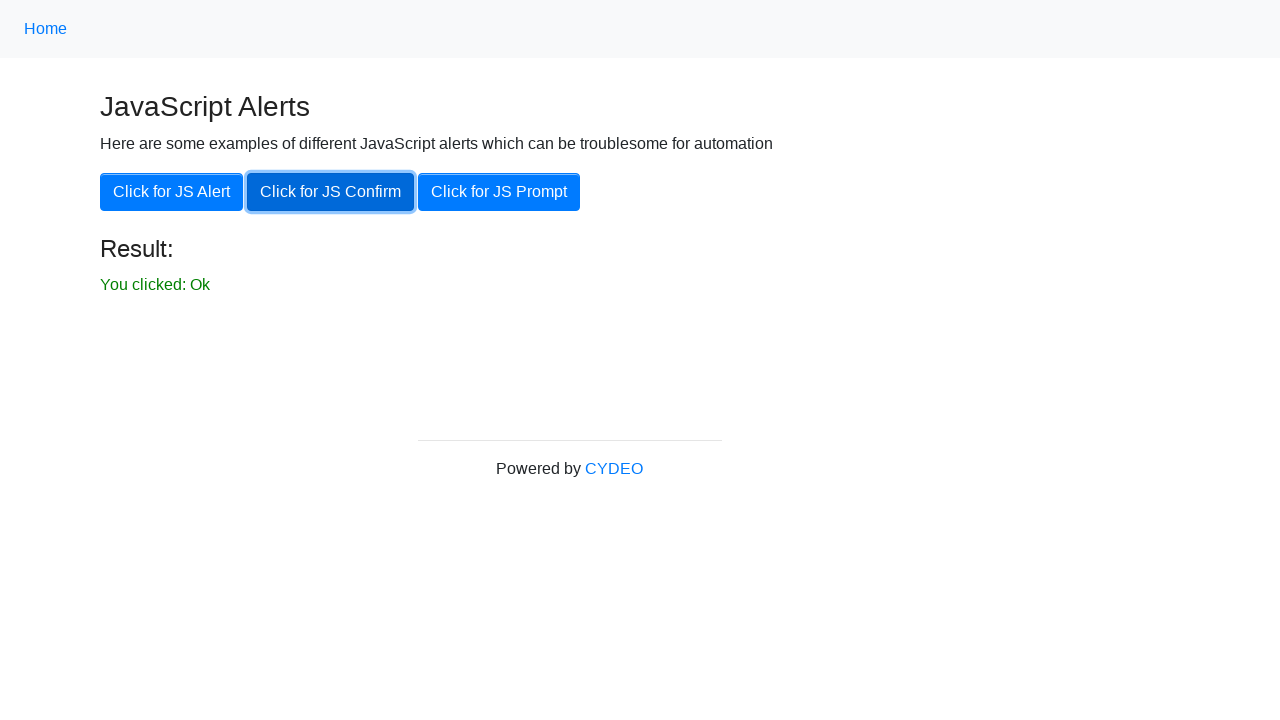

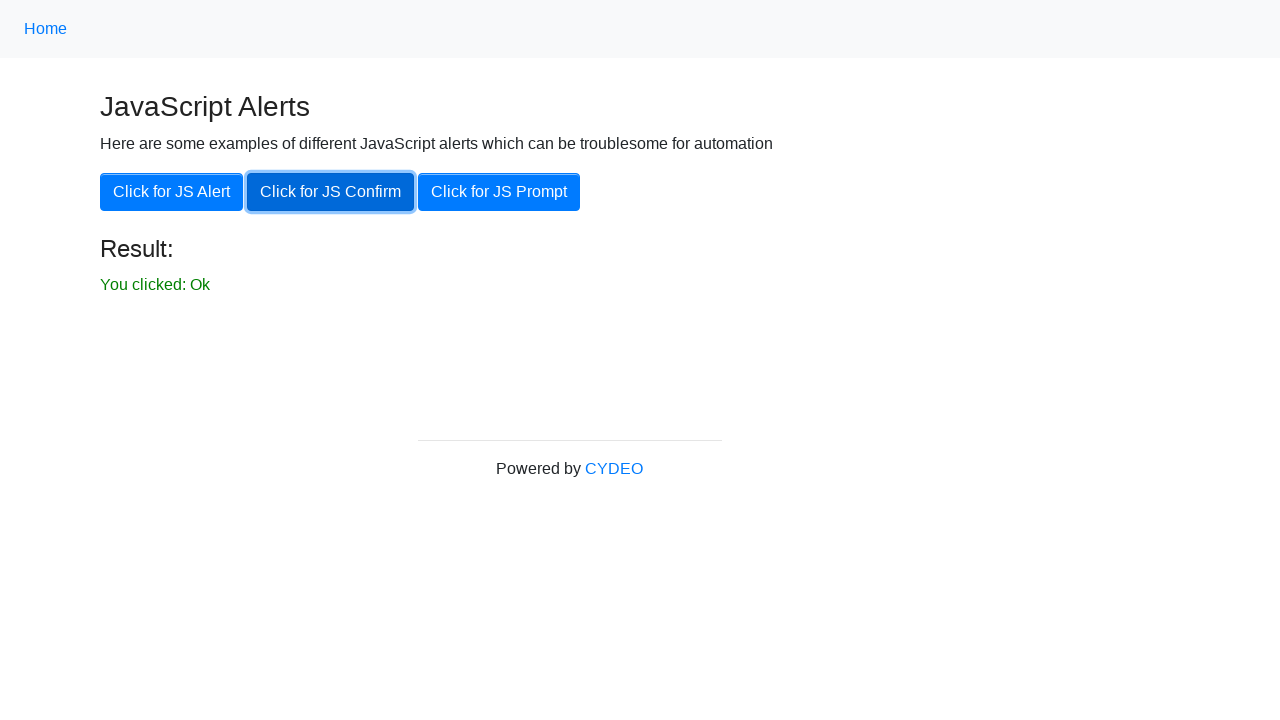